Tests window switching functionality by opening a new window through link clicks and switching between the parent and child windows

Starting URL: https://the-internet.herokuapp.com/

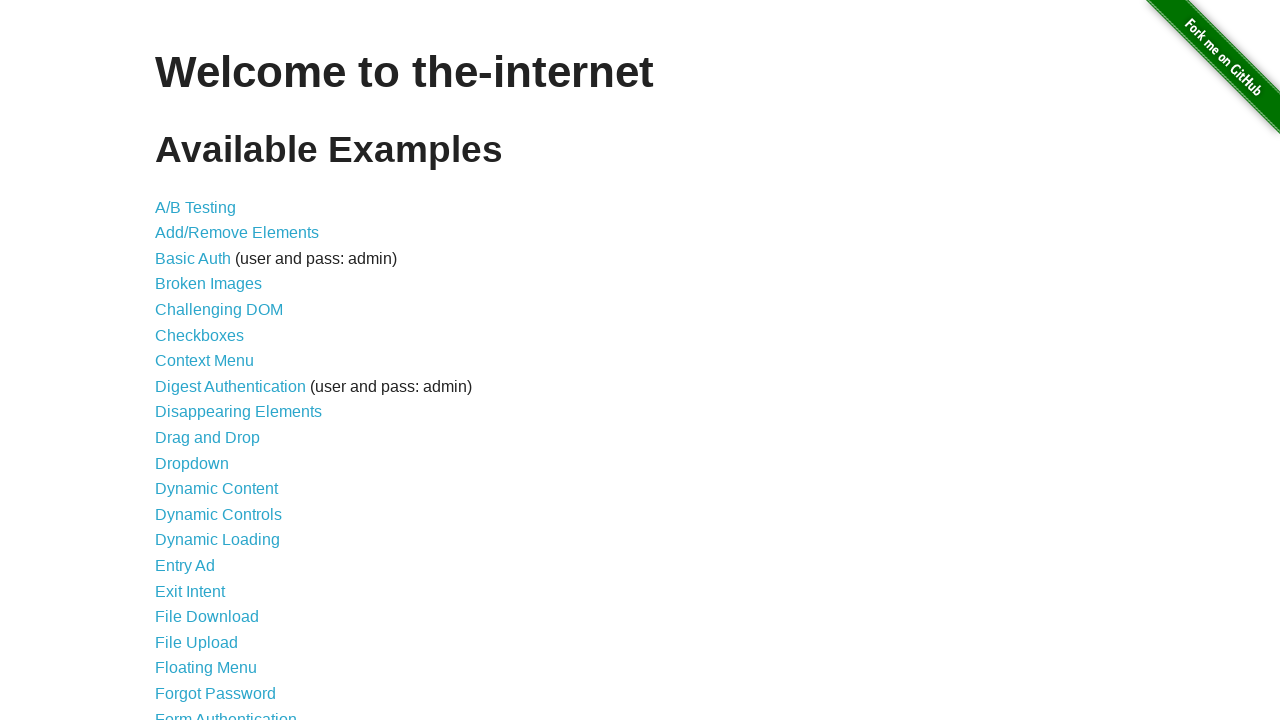

Clicked on Multiple Windows link at (218, 369) on text=Multiple Windows
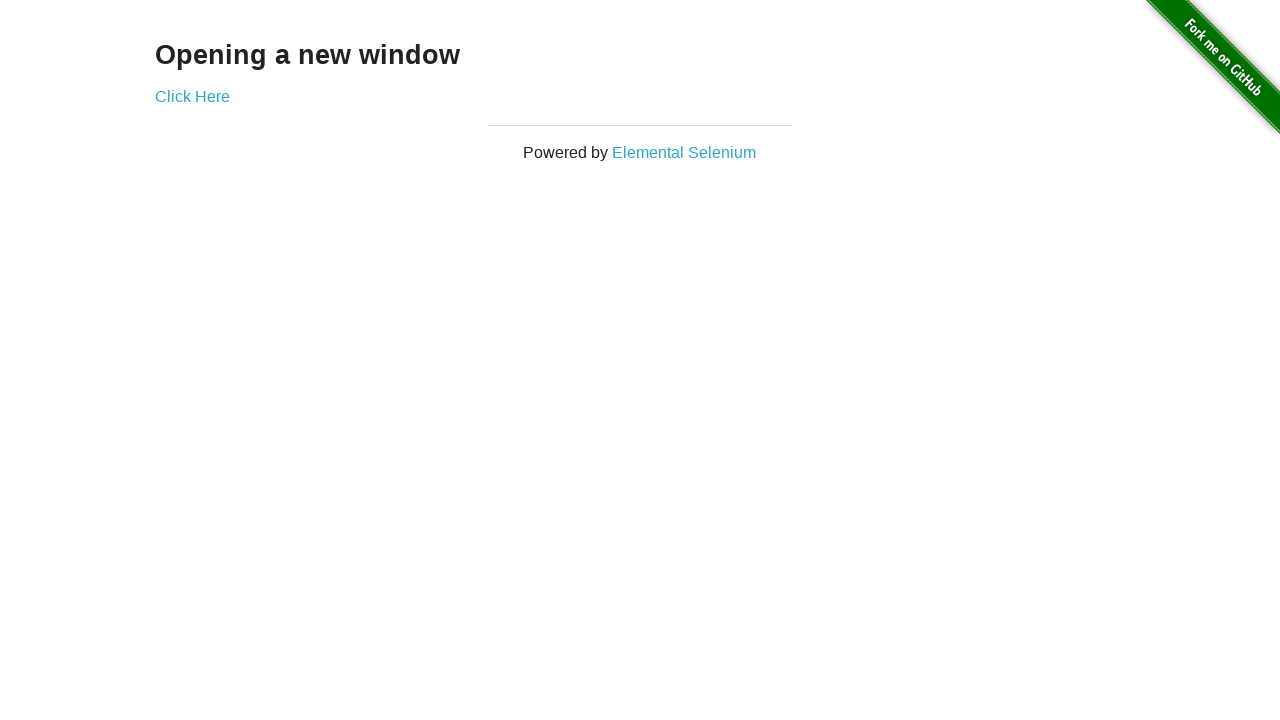

Clicked on Click Here link to open new window at (192, 96) on text=Click Here
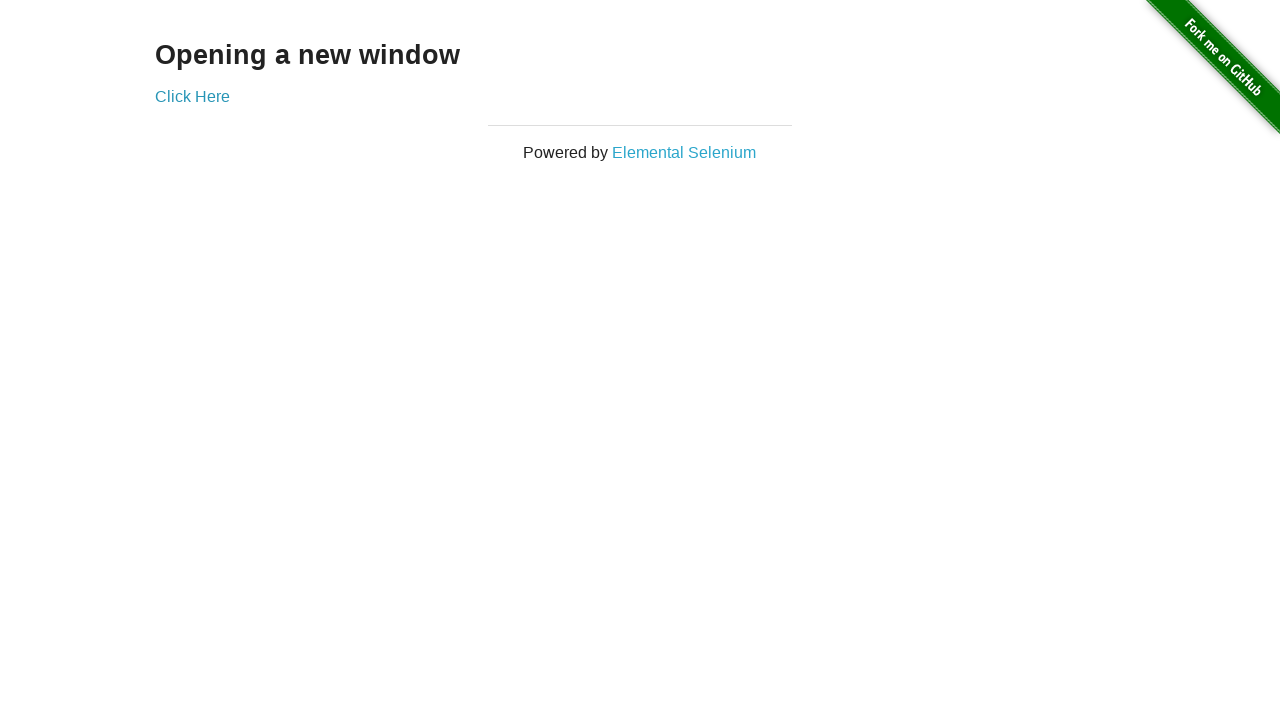

New window opened and captured
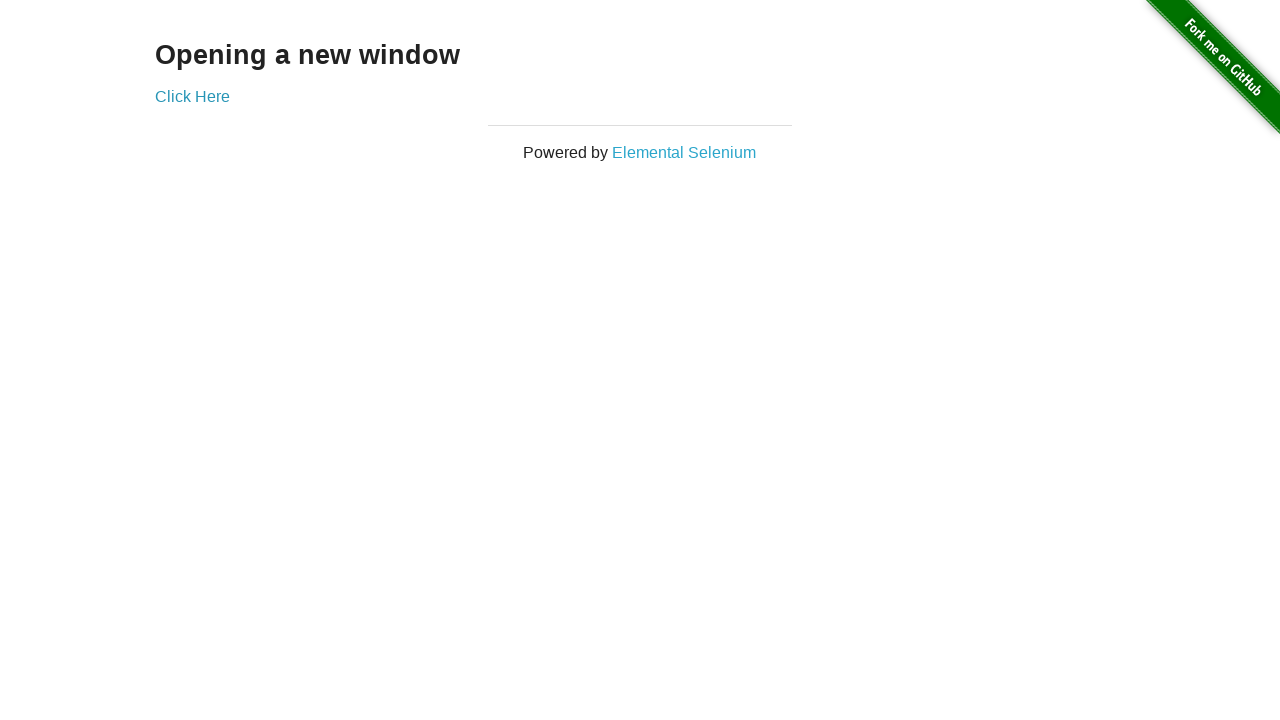

Retrieved text from new window: 'New Window'
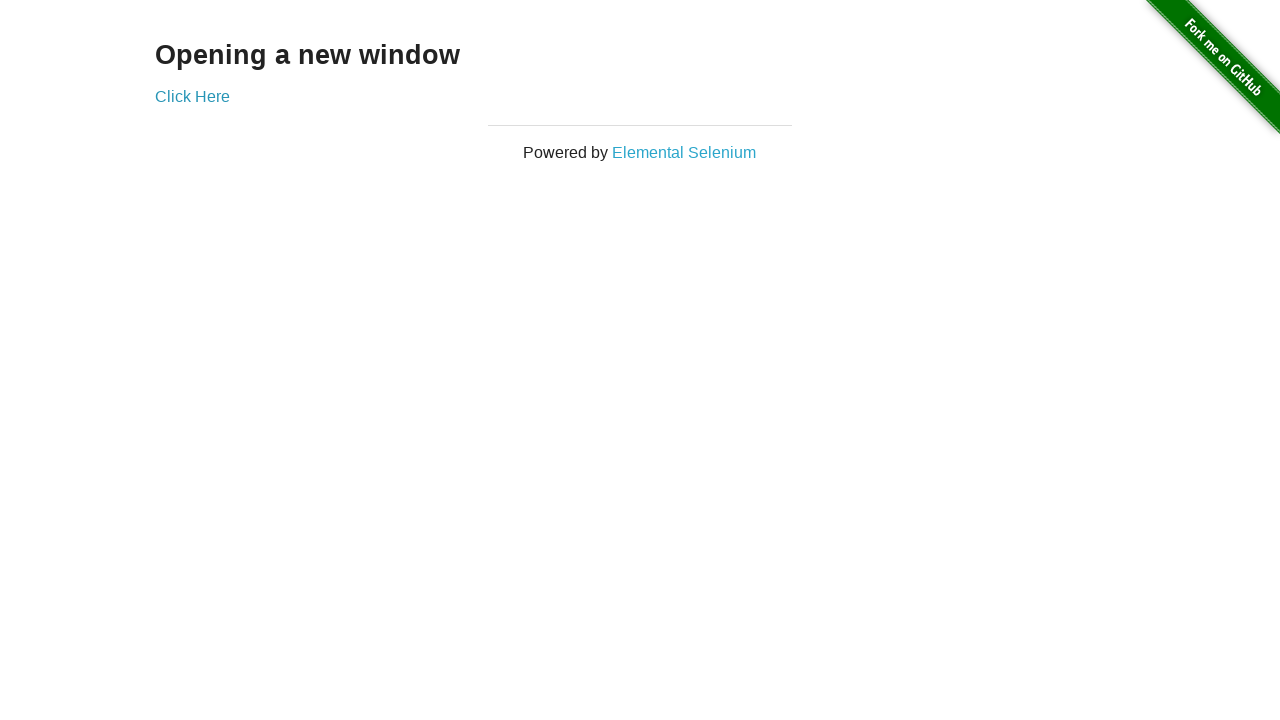

Retrieved text from original window: 'Opening a new window'
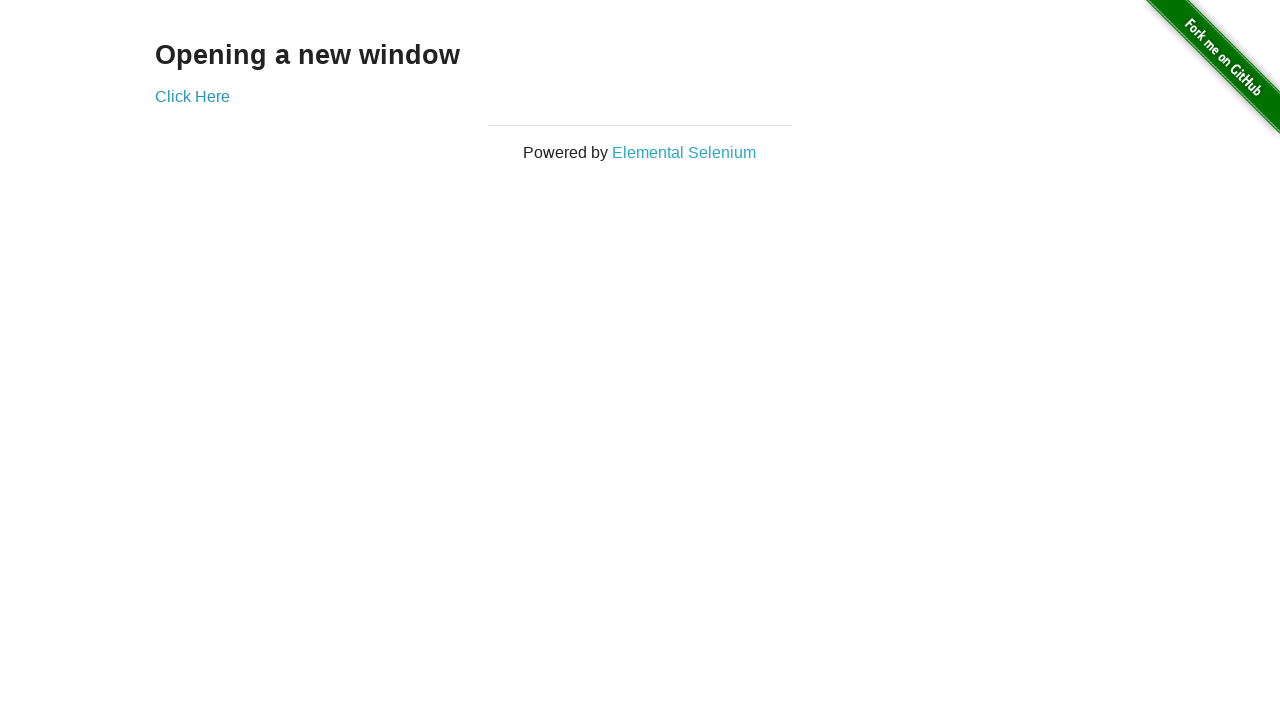

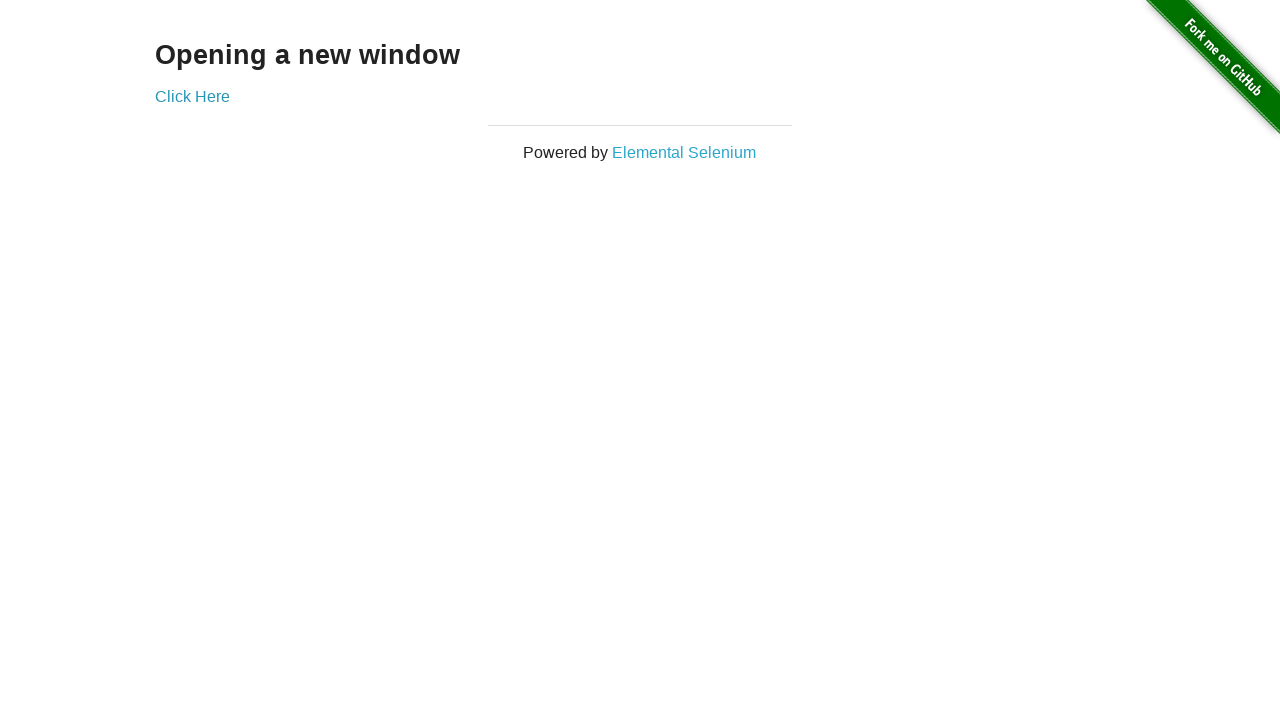